Tests that a todo item is removed when edited to an empty string

Starting URL: https://demo.playwright.dev/todomvc

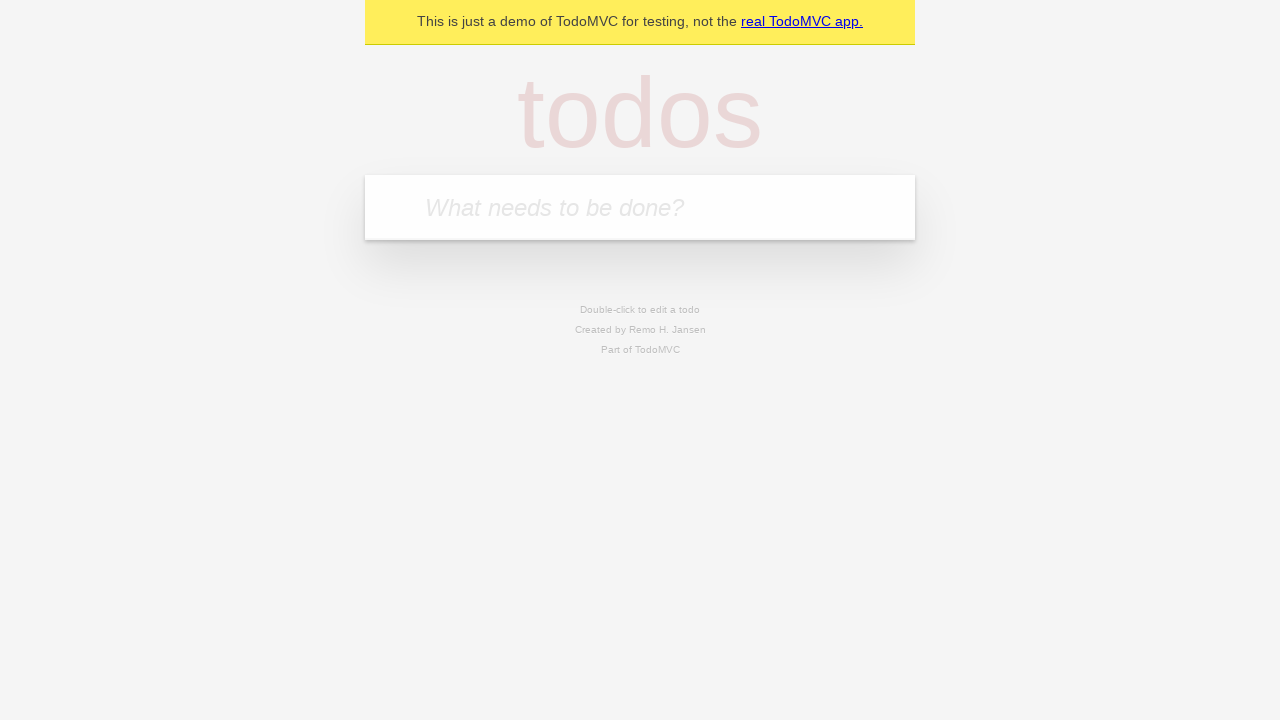

Filled todo input with 'buy some cheese' on internal:attr=[placeholder="What needs to be done?"i]
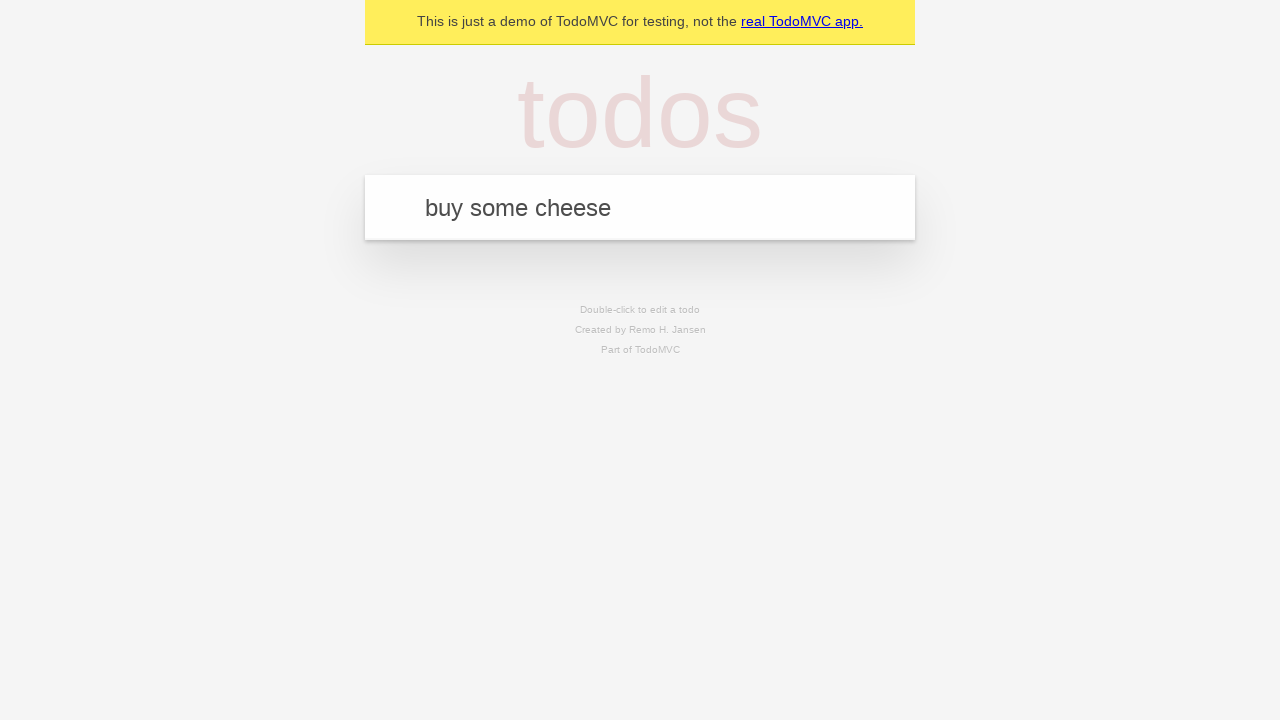

Pressed Enter to add first todo item on internal:attr=[placeholder="What needs to be done?"i]
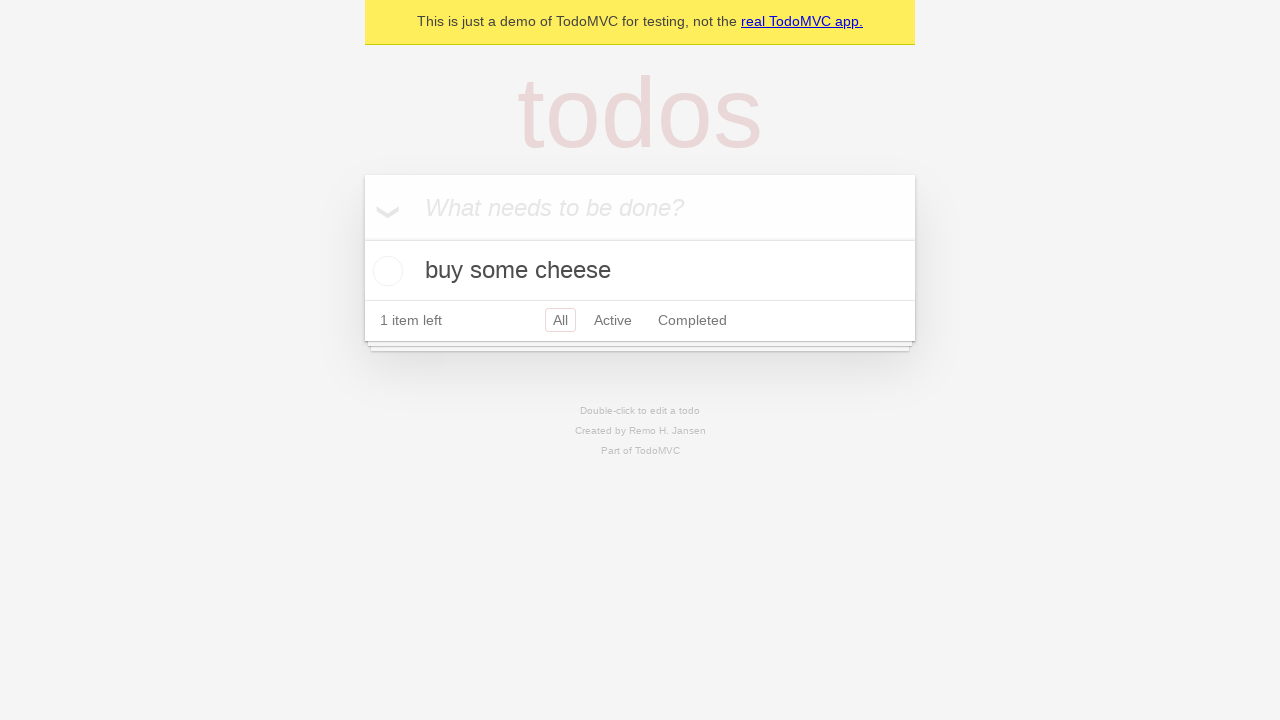

Filled todo input with 'feed the cat' on internal:attr=[placeholder="What needs to be done?"i]
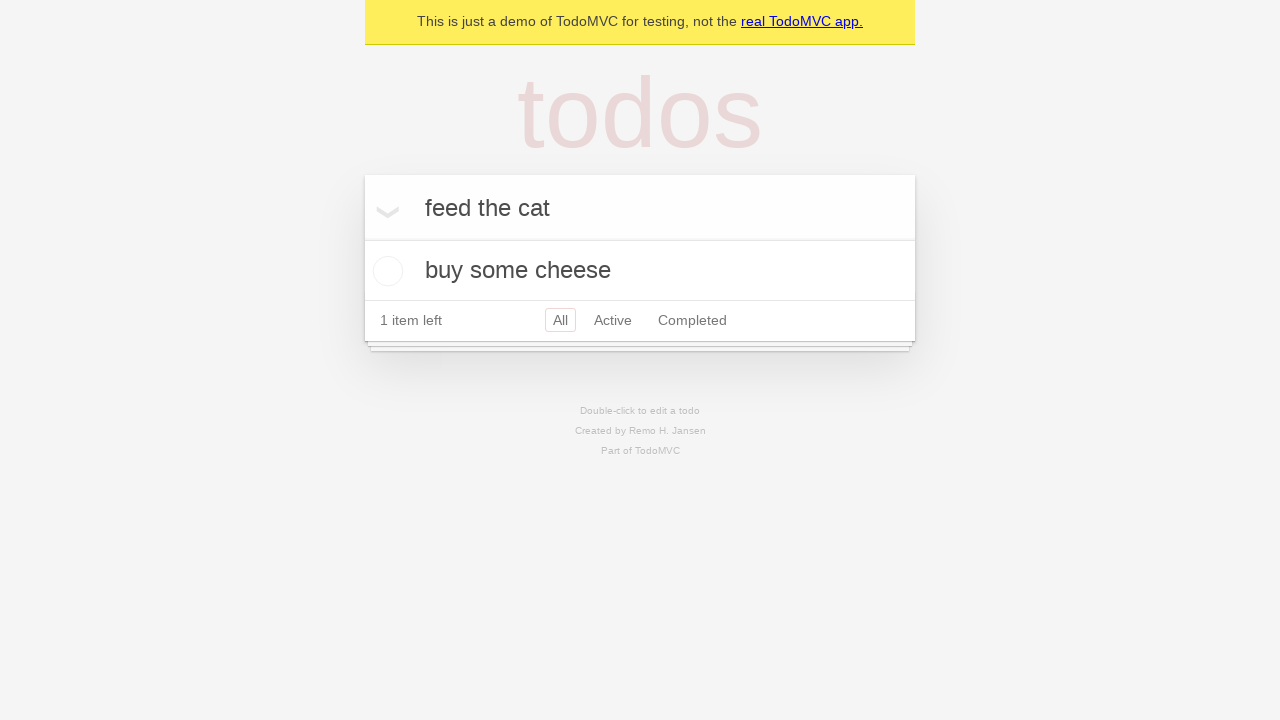

Pressed Enter to add second todo item on internal:attr=[placeholder="What needs to be done?"i]
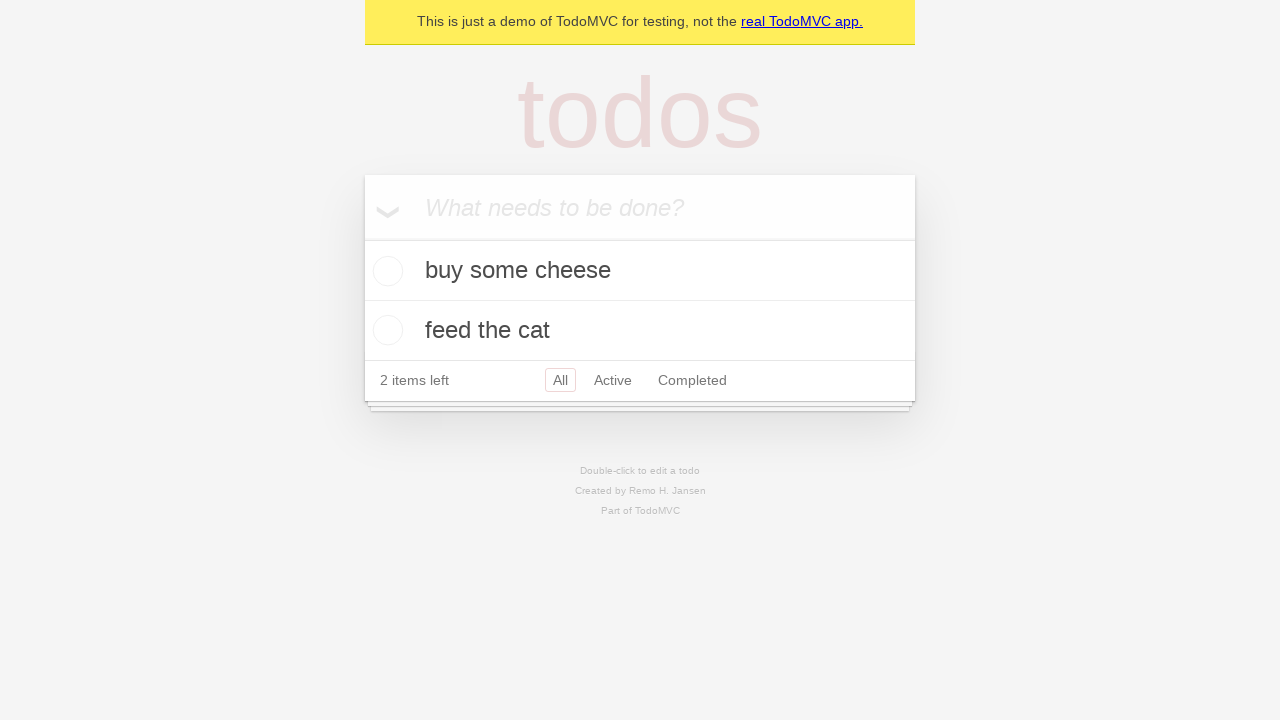

Filled todo input with 'book a doctors appointment' on internal:attr=[placeholder="What needs to be done?"i]
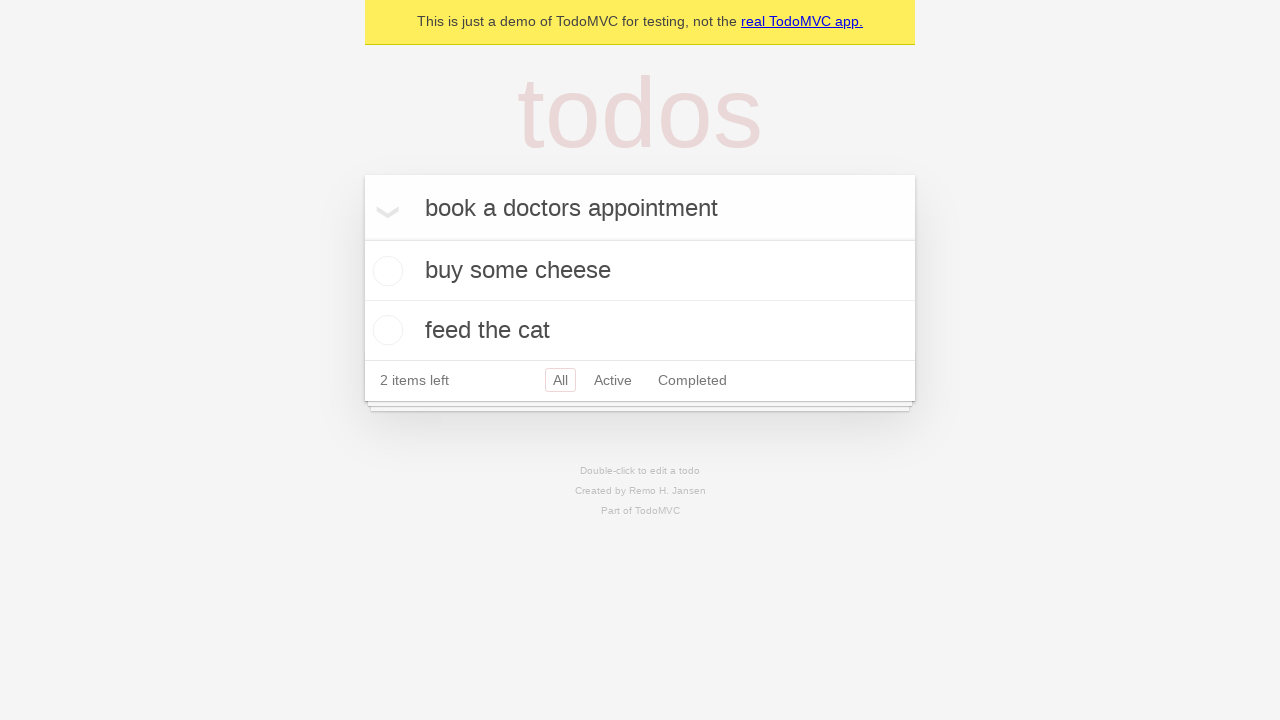

Pressed Enter to add third todo item on internal:attr=[placeholder="What needs to be done?"i]
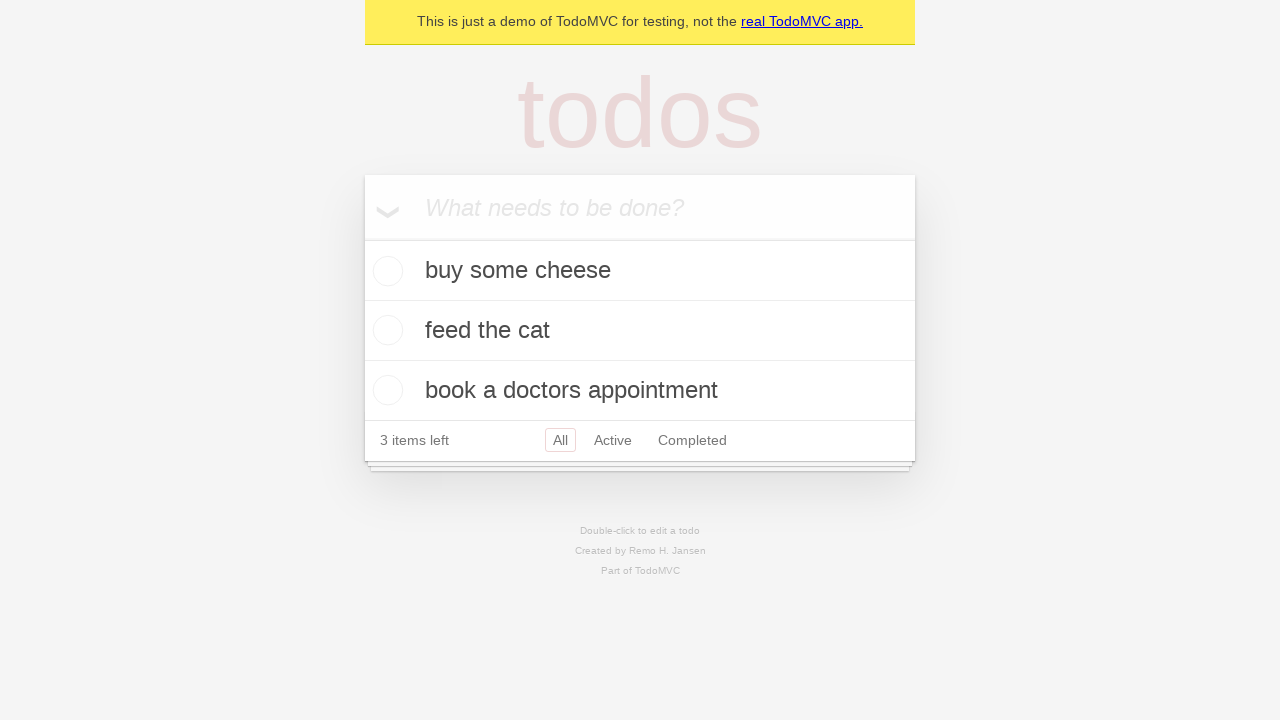

Double-clicked second todo item to enter edit mode at (640, 331) on internal:testid=[data-testid="todo-item"s] >> nth=1
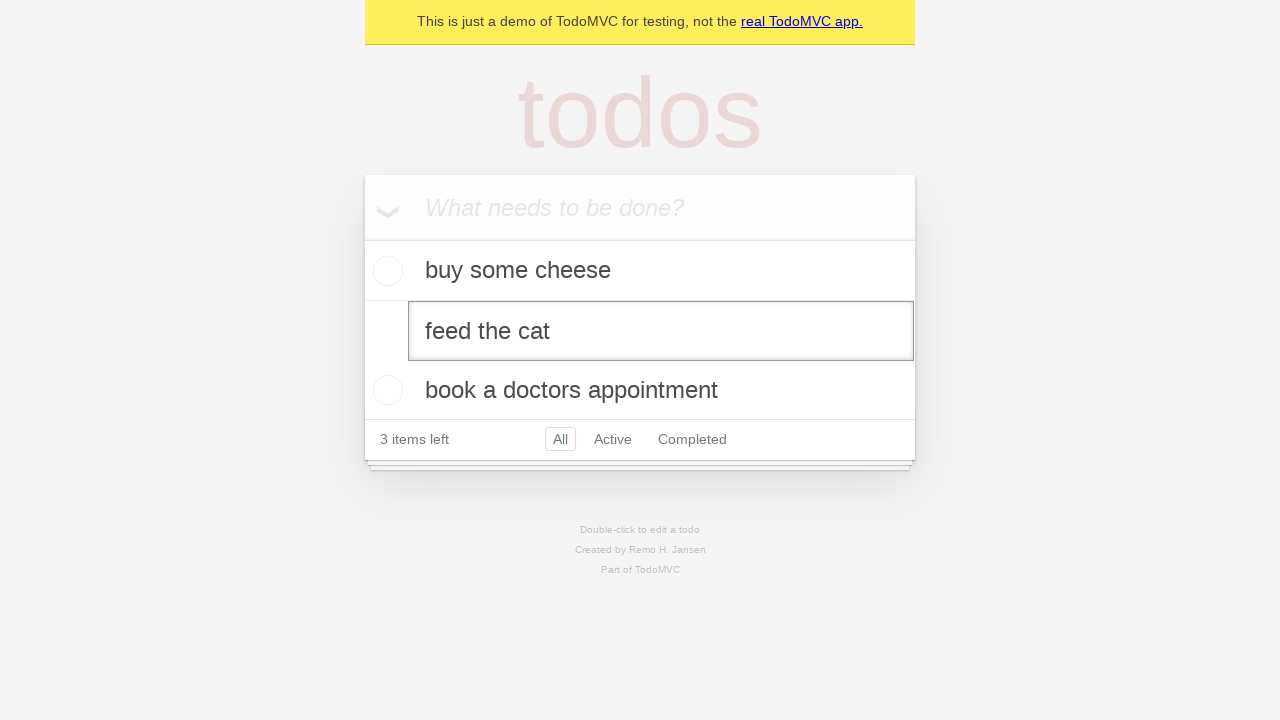

Cleared text from edit field by filling with empty string on internal:testid=[data-testid="todo-item"s] >> nth=1 >> internal:role=textbox[nam
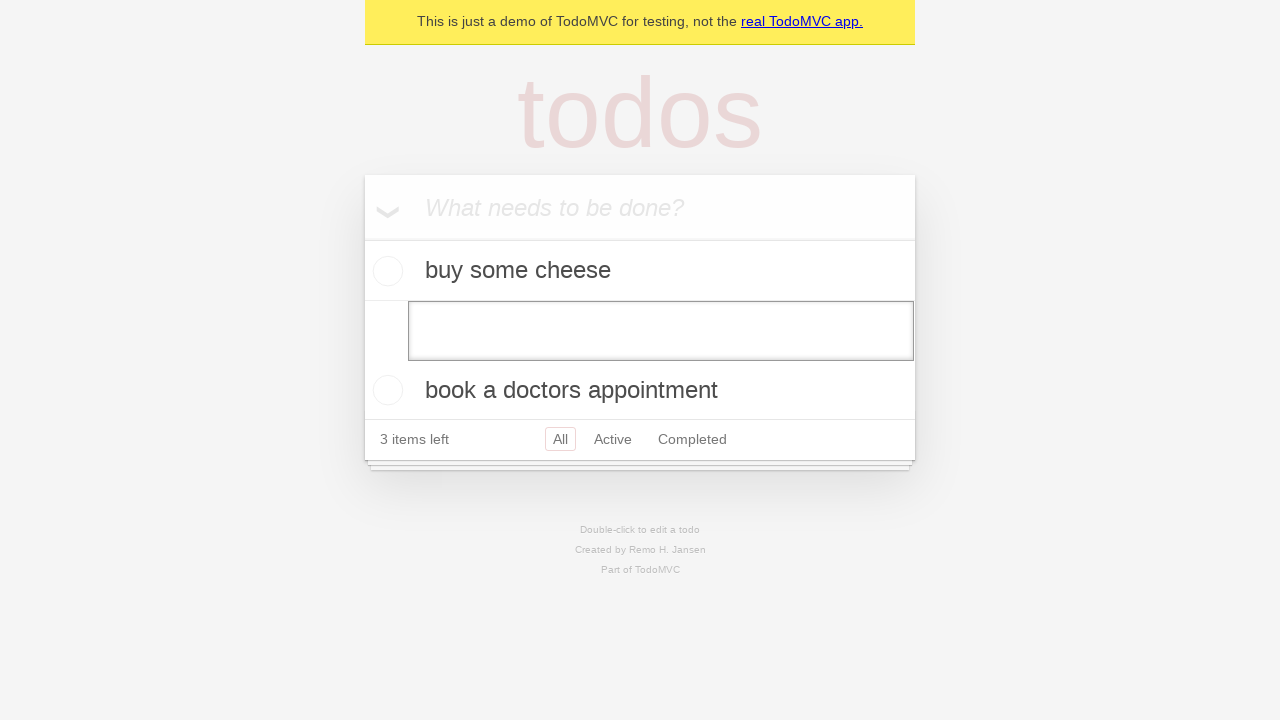

Pressed Enter to confirm empty text and remove todo item on internal:testid=[data-testid="todo-item"s] >> nth=1 >> internal:role=textbox[nam
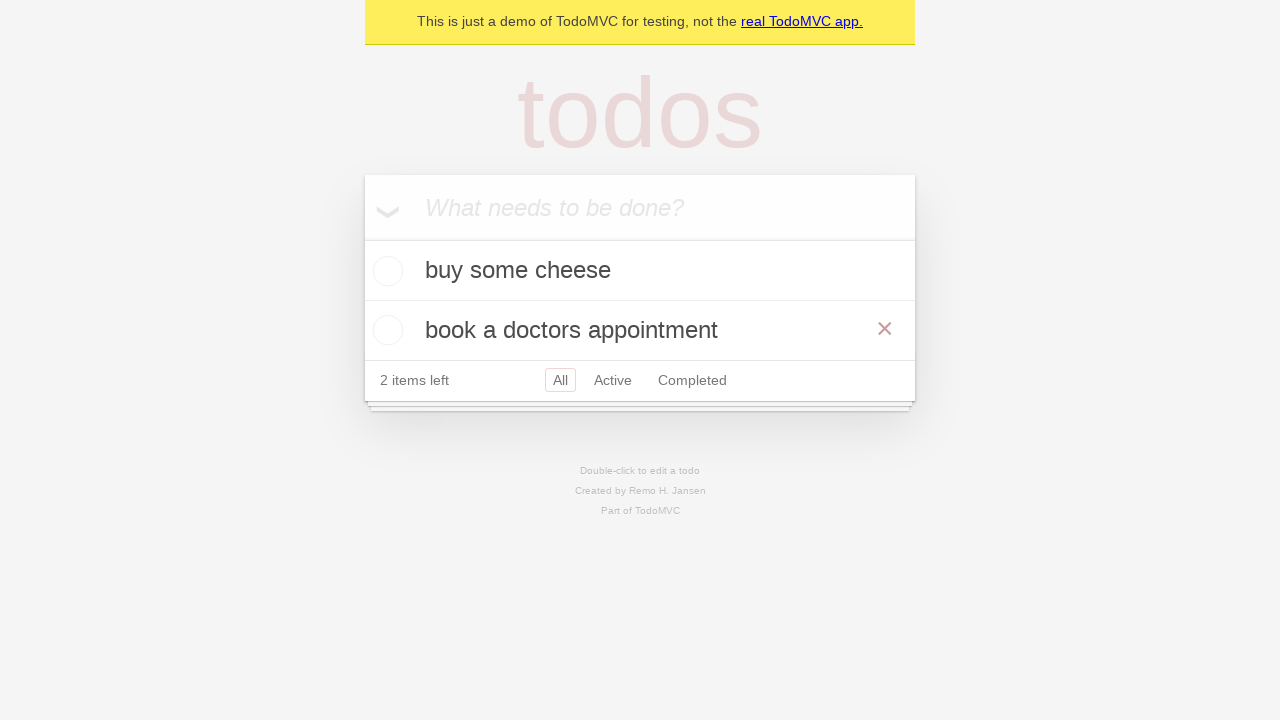

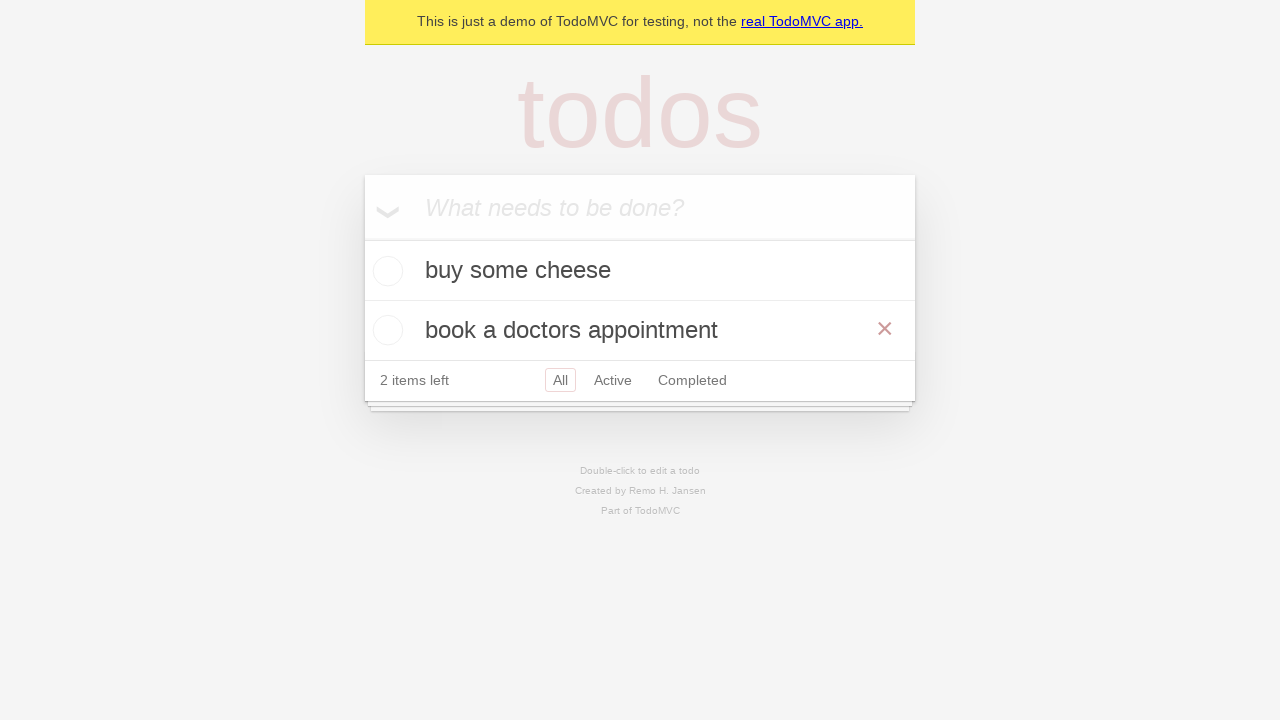